Navigates to a YouTube video page using a randomly generated video ID to test how the site handles arbitrary video URLs

Starting URL: https://www.youtube.com/watch?v=dQw4w9WgXcQ

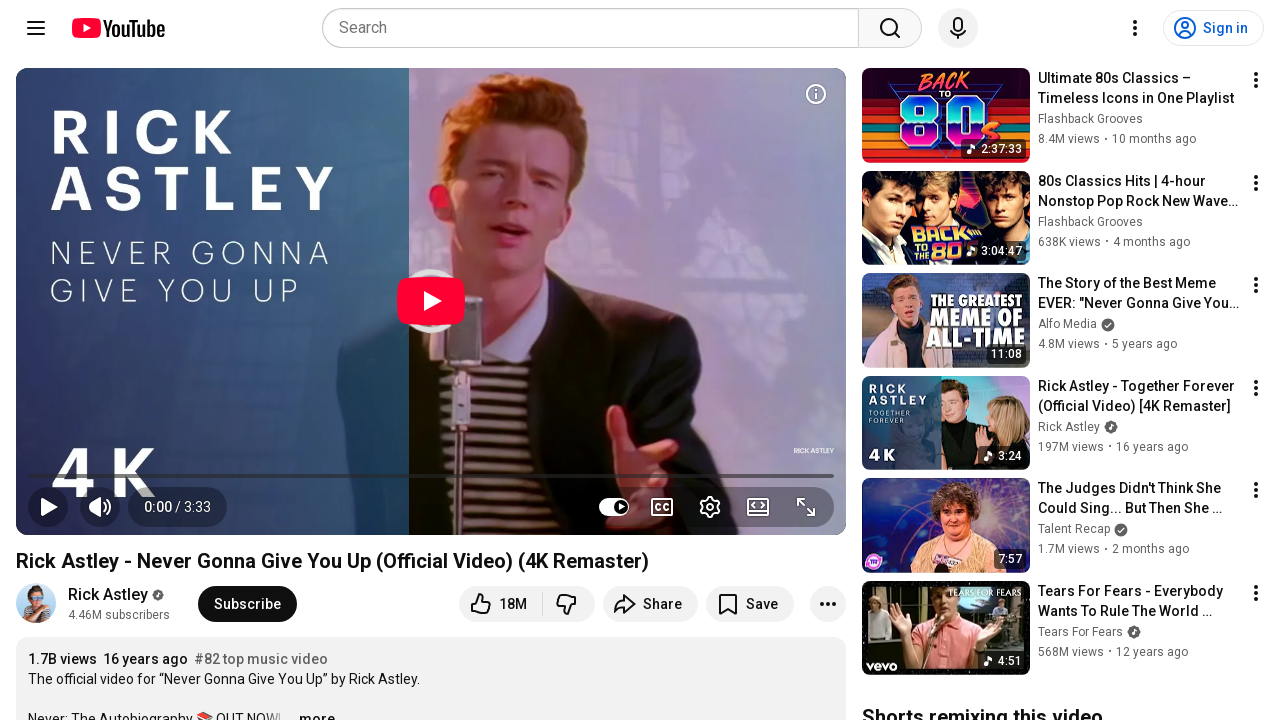

Waited for YouTube page content to load
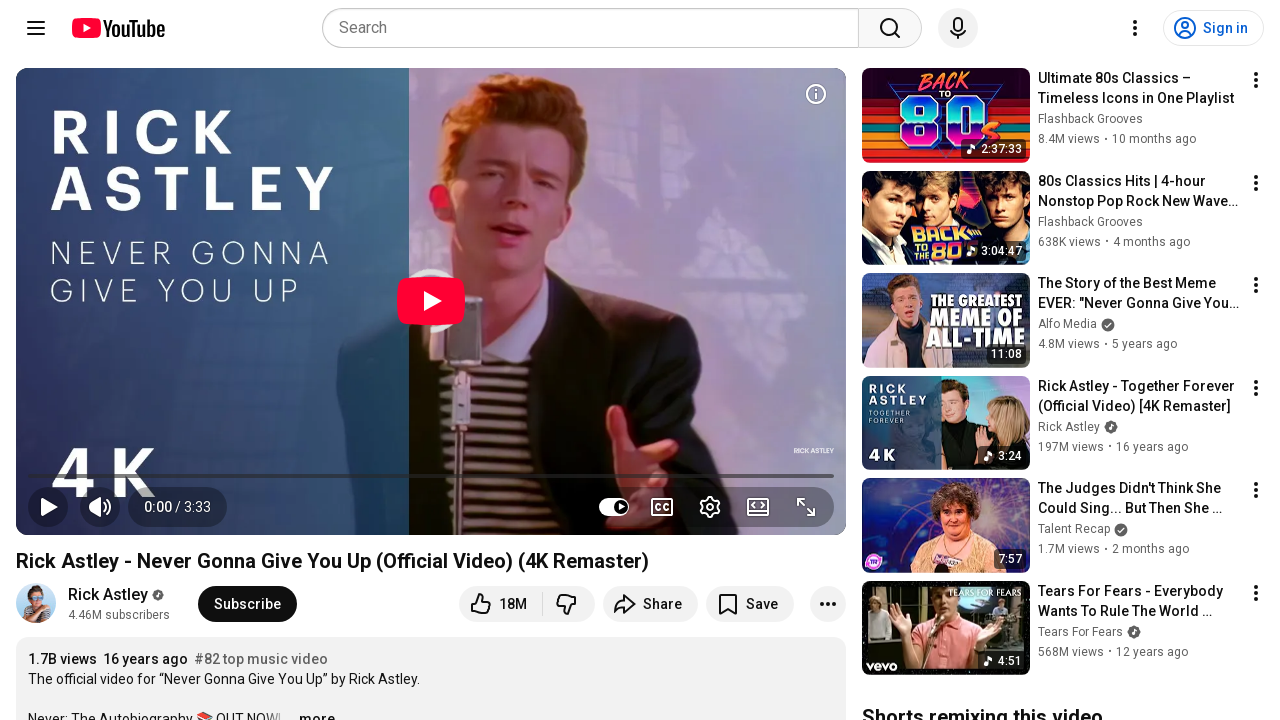

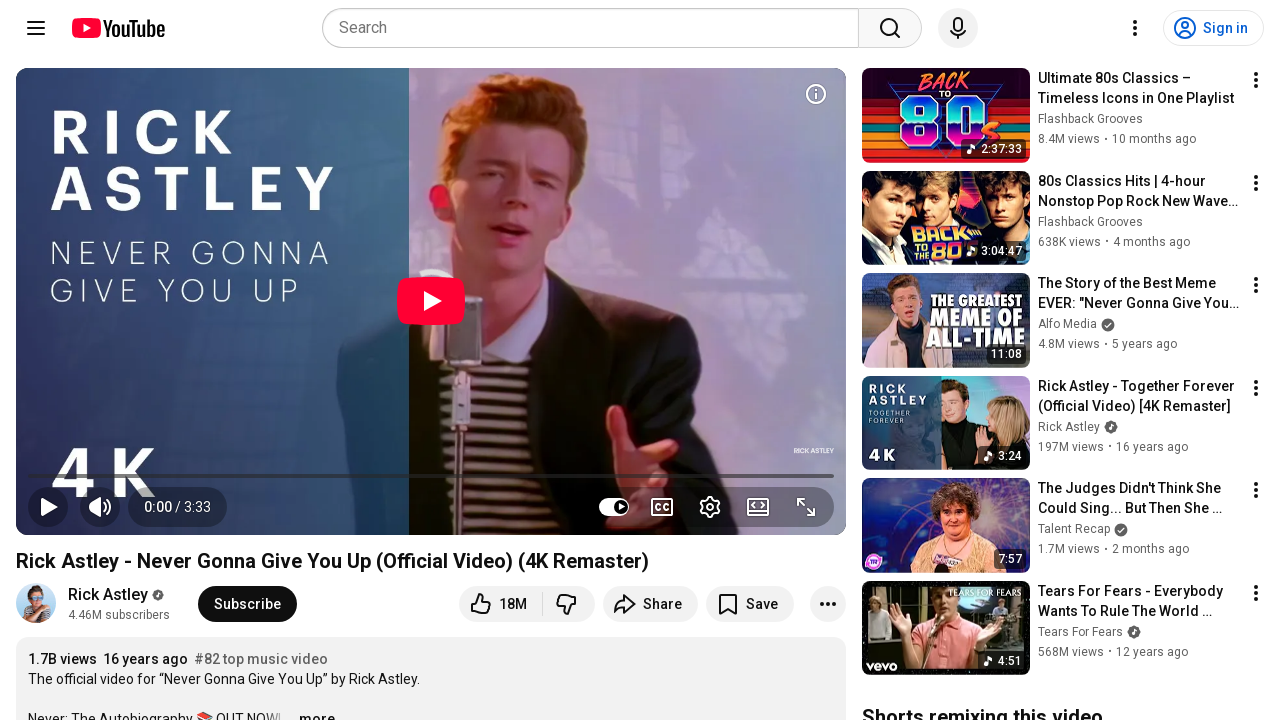